Tests the autosuggest input field by typing a partial search term to trigger autocomplete suggestions

Starting URL: https://rahulshettyacademy.com/dropdownsPractise/

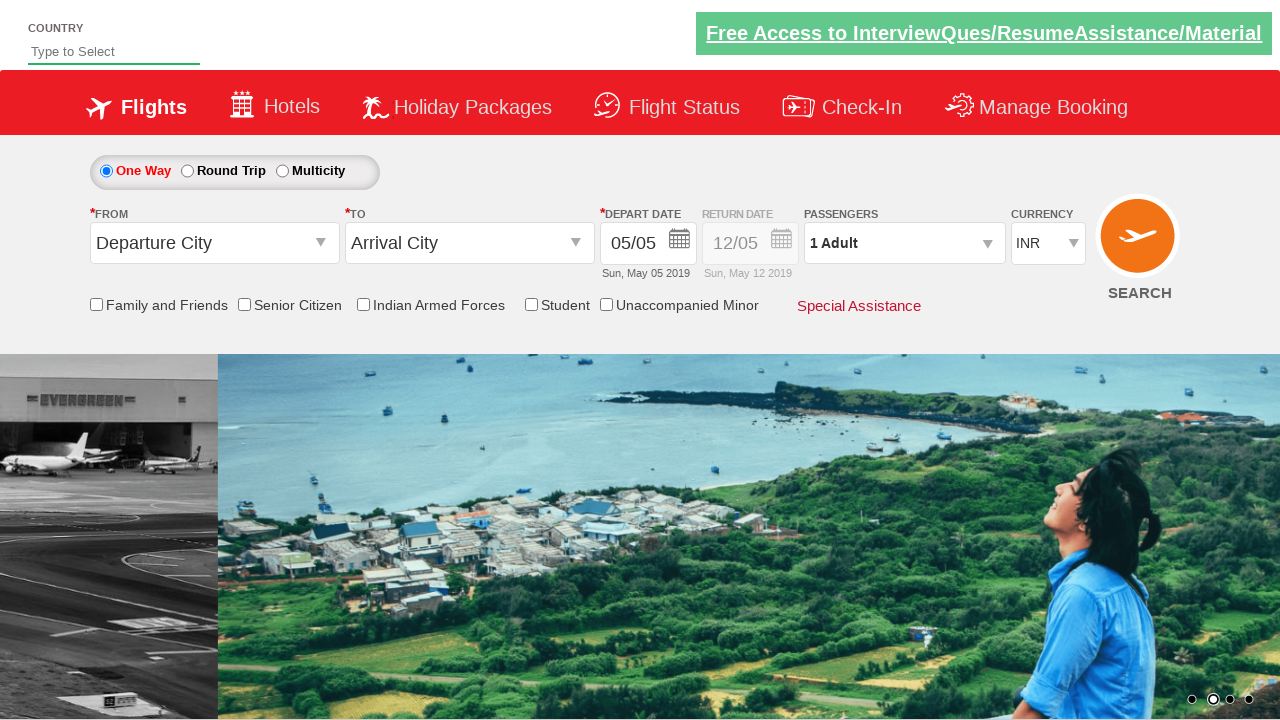

Typed 'ind' in autosuggest field to trigger autocomplete suggestions on #autosuggest
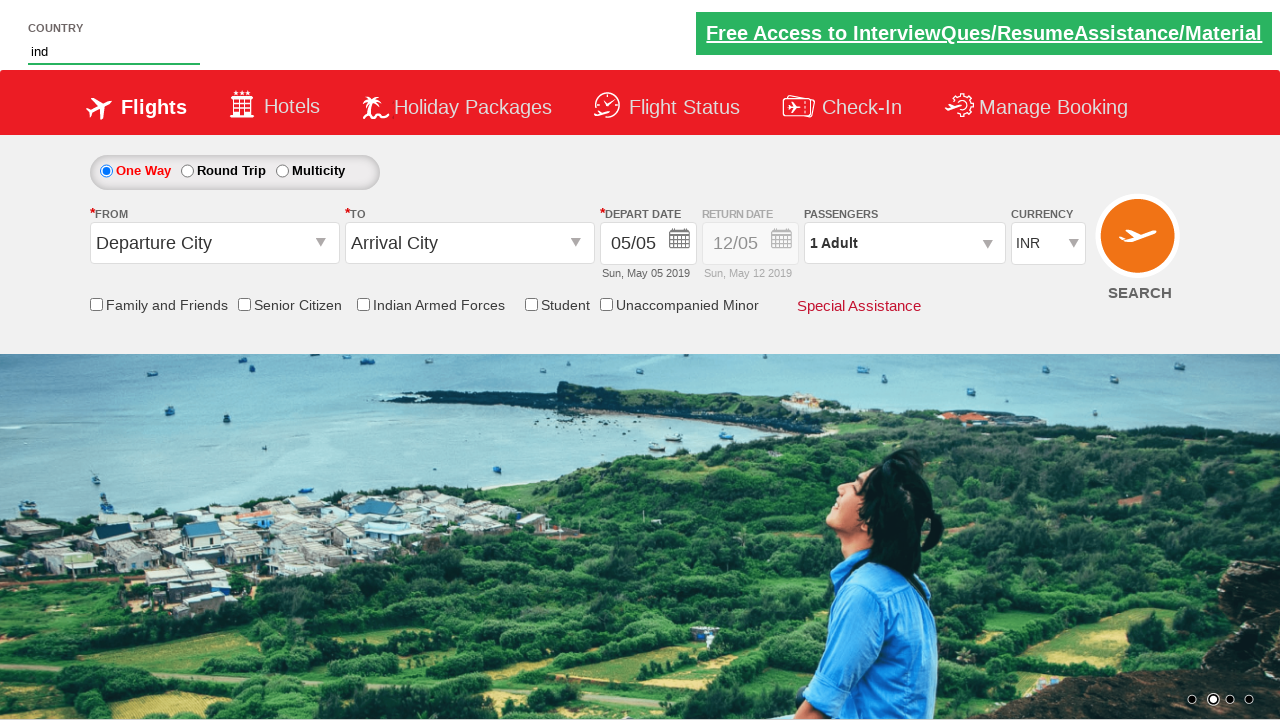

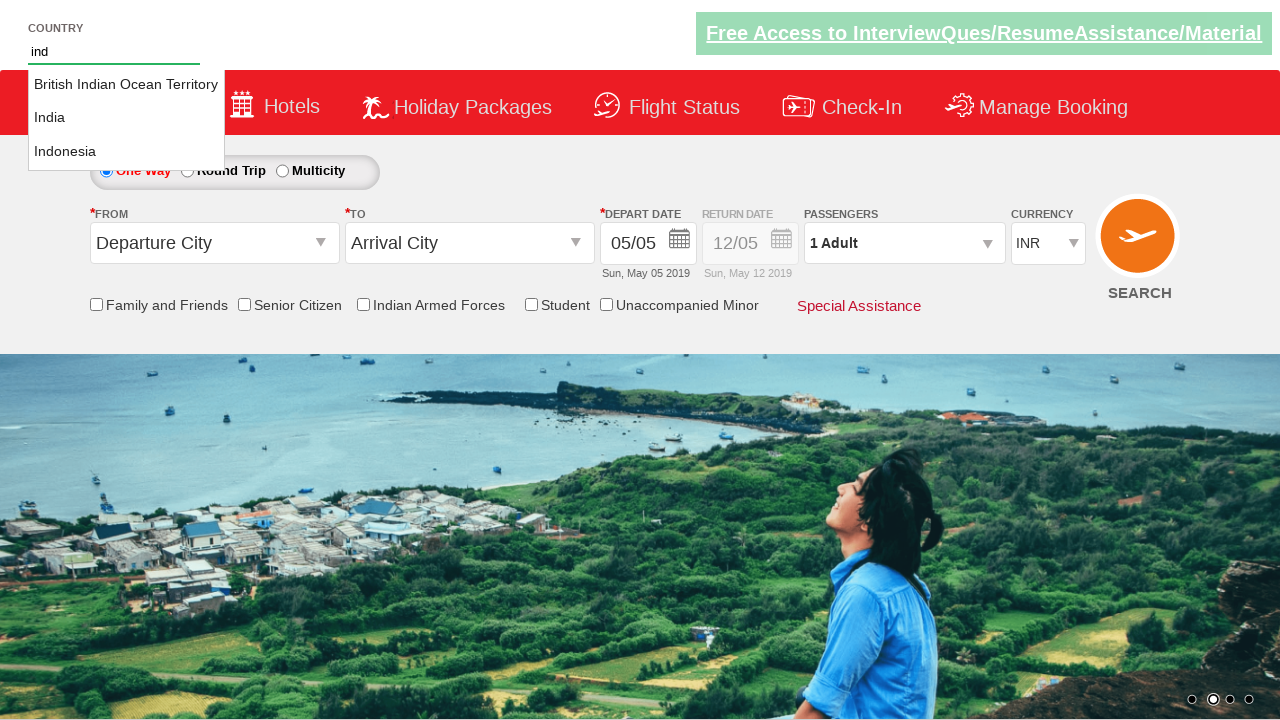